Tests motorcycle search functionality by clicking on motorcycles section and verifying the page heading

Starting URL: https://www.yad2.co.il/vehicles

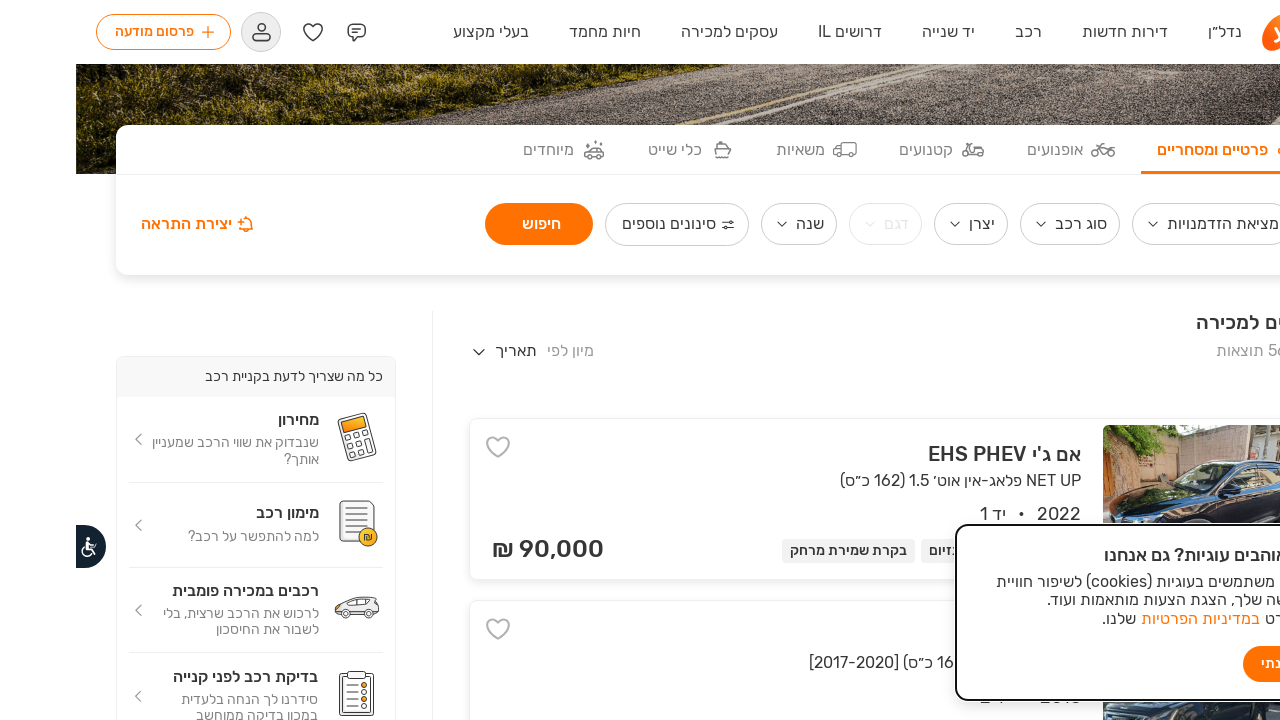

Clicked on motorcycles section link at (995, 150) on (//a[@href='/vehicles/motorcycles#search'])[1]
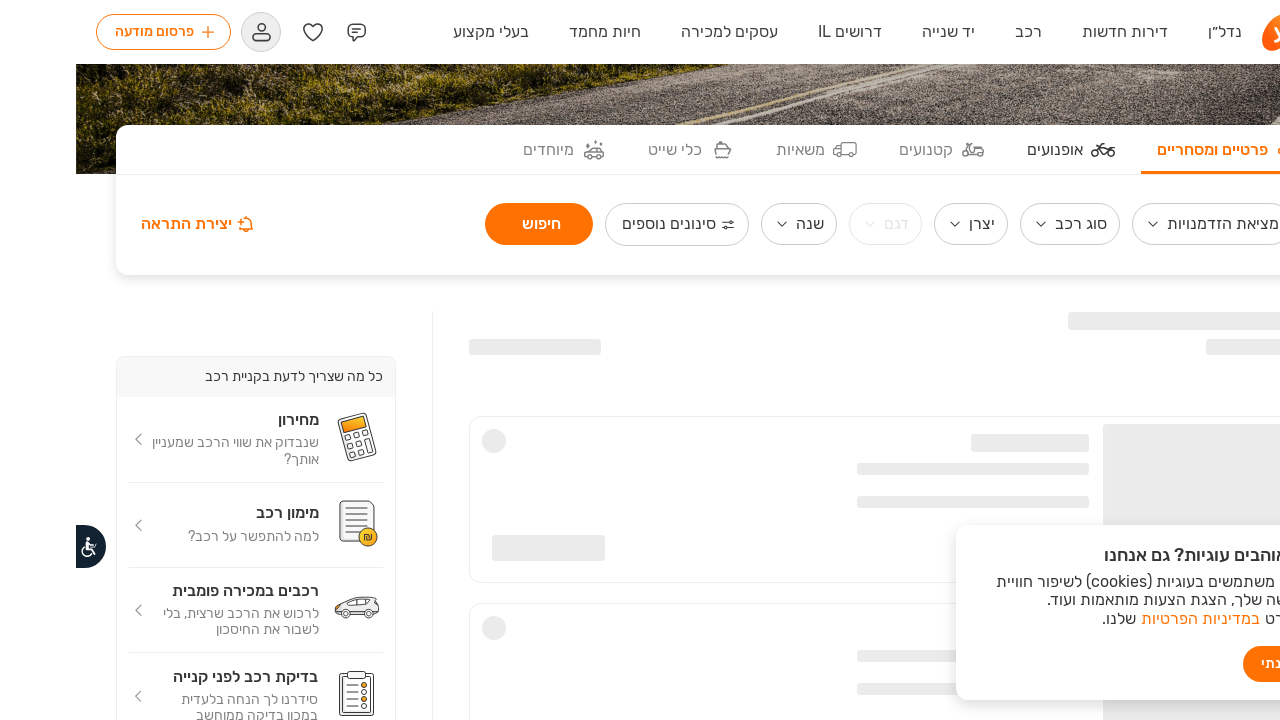

Motorcycle search results page heading loaded
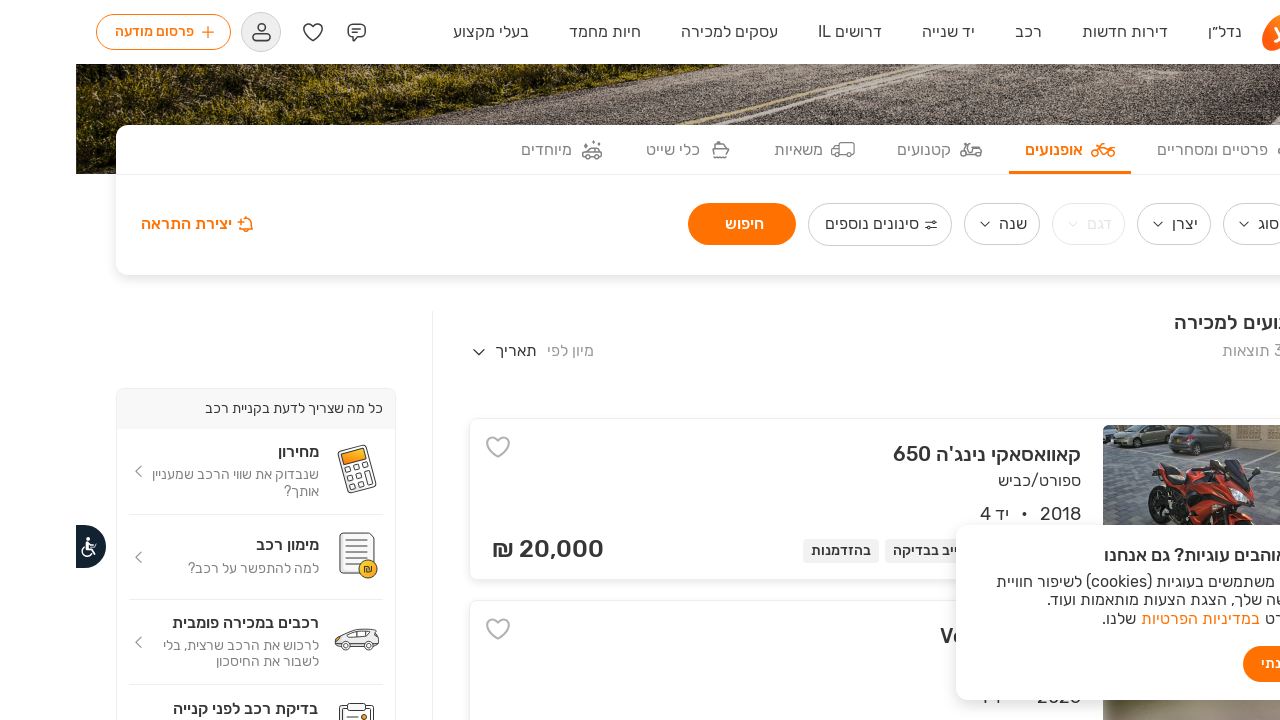

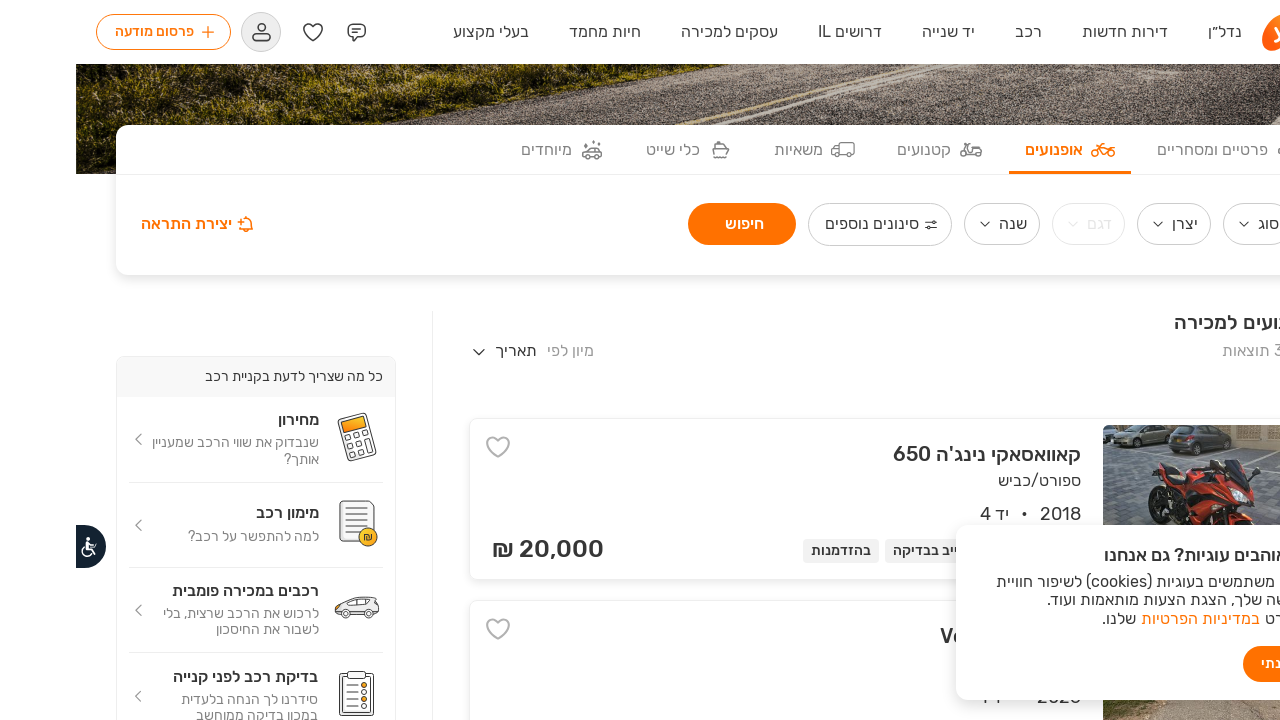